Tests mouse release action by clicking and holding source element, moving to target, then releasing

Starting URL: https://crossbrowsertesting.github.io/drag-and-drop

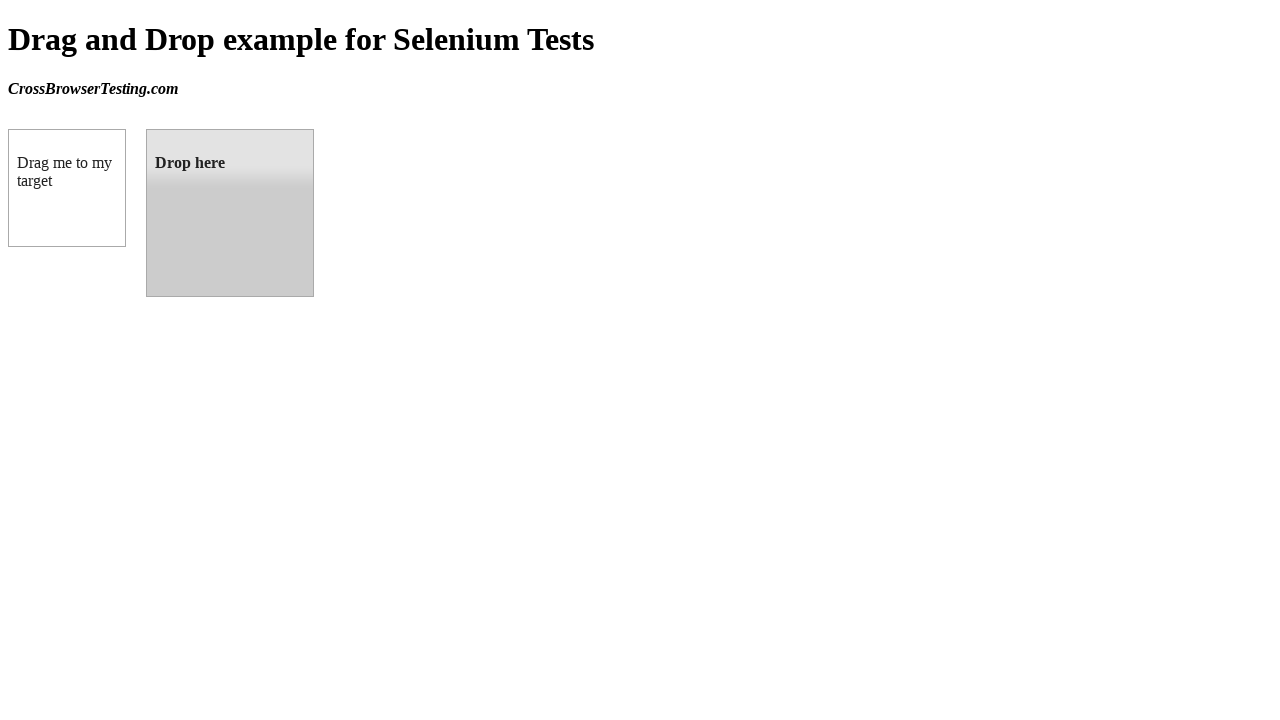

Source element #draggable loaded
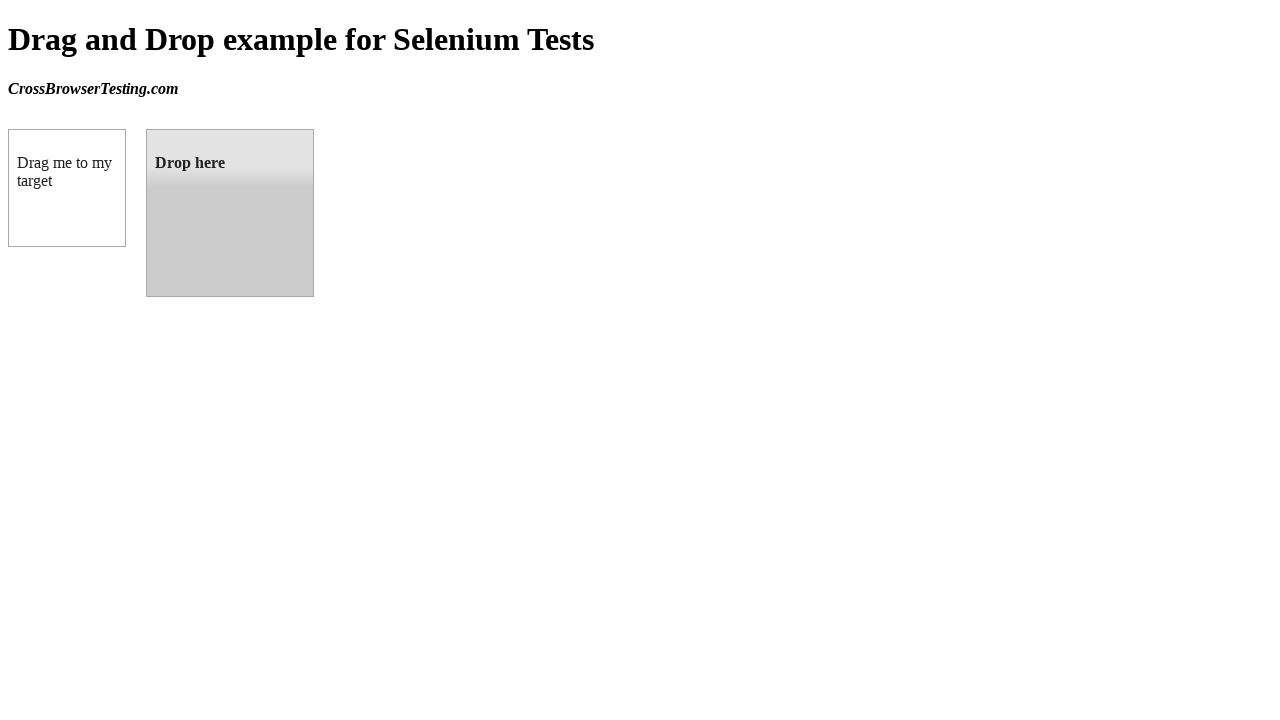

Target element #droppable loaded
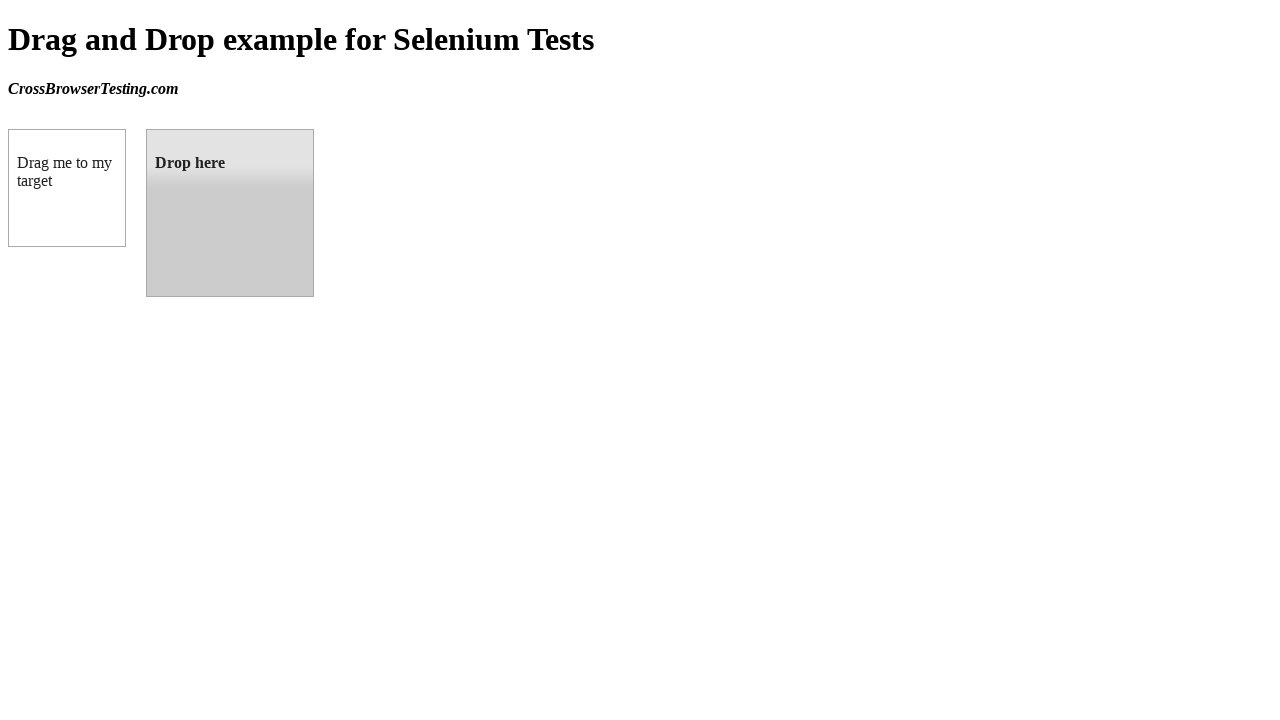

Retrieved source element bounding box
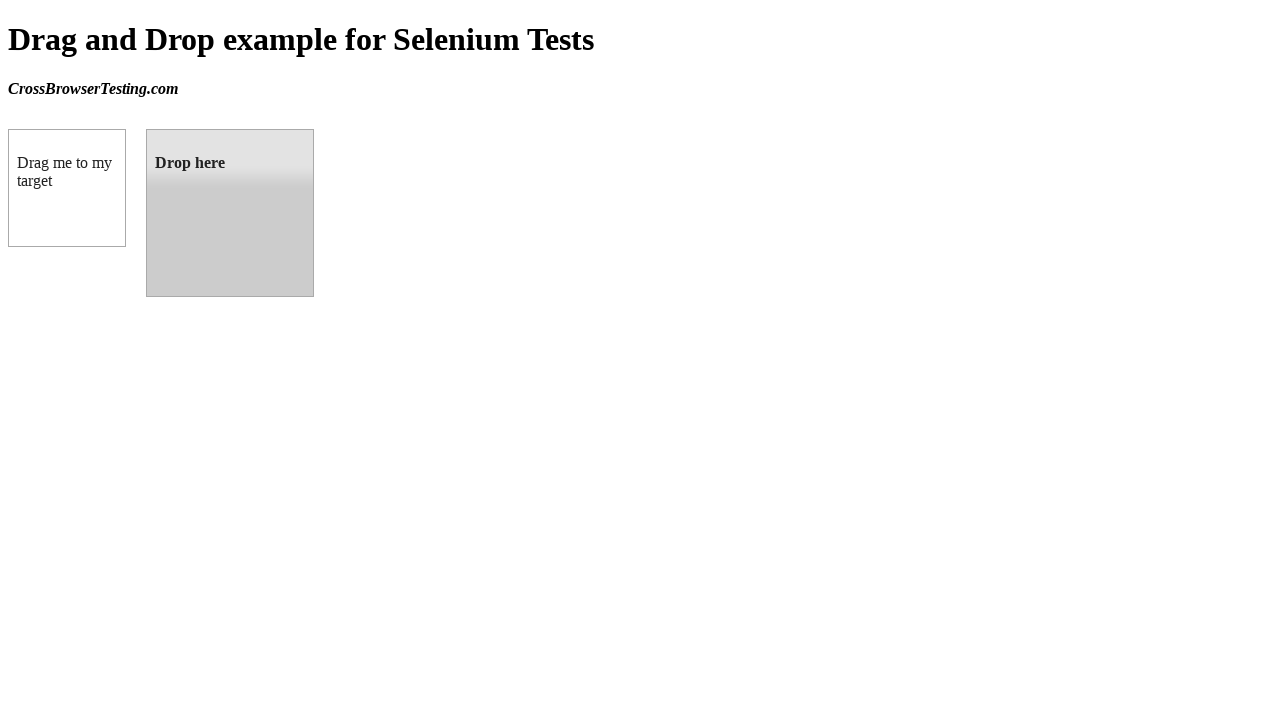

Retrieved target element bounding box
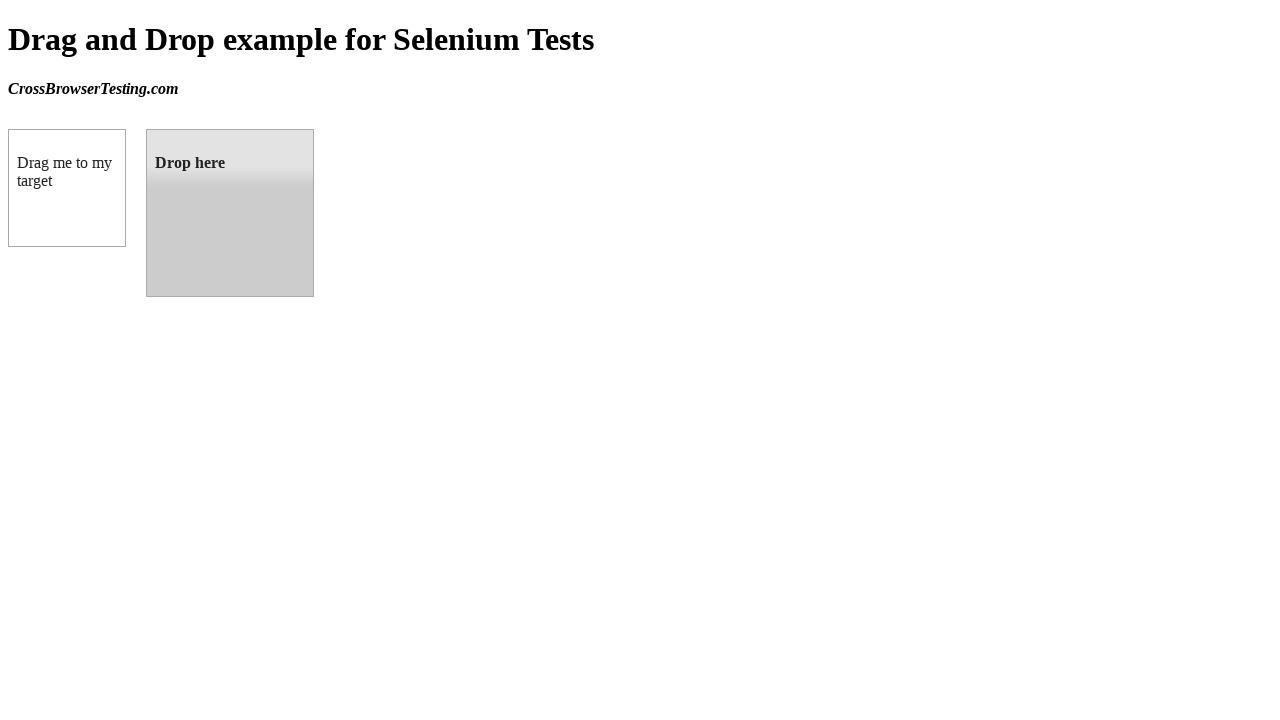

Moved mouse to center of source element at (67, 188)
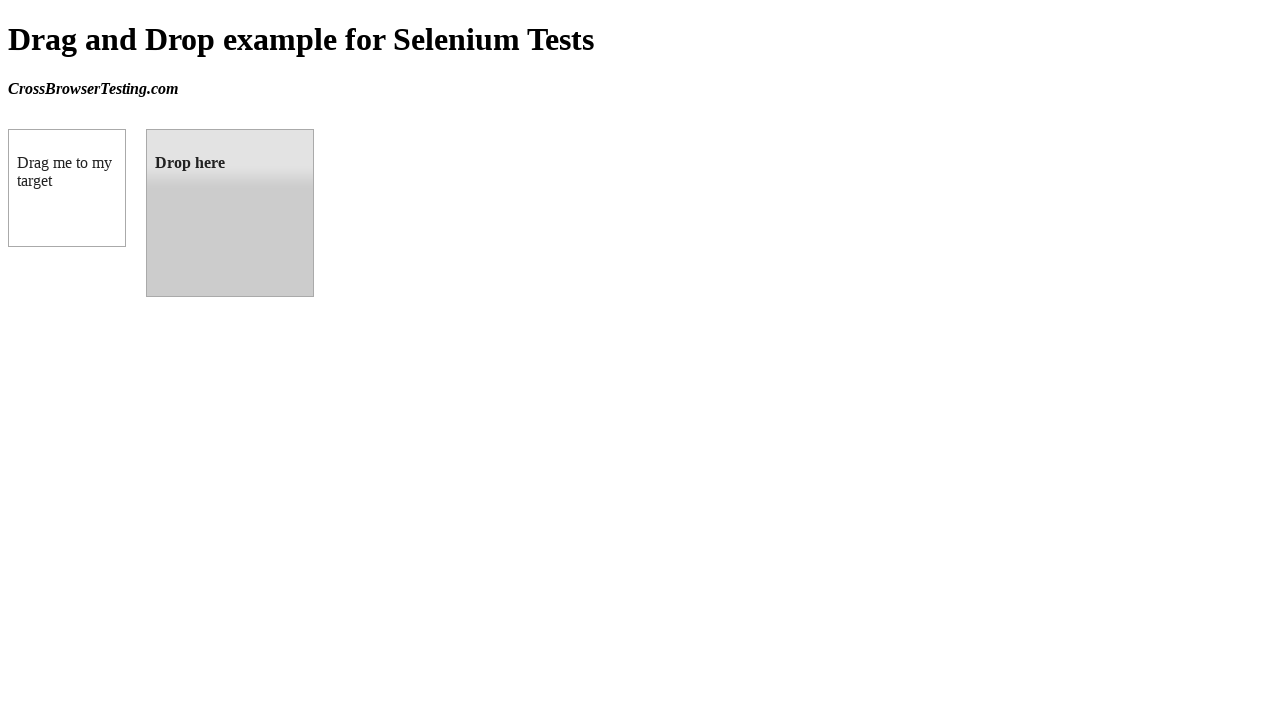

Pressed and held mouse button on source element at (67, 188)
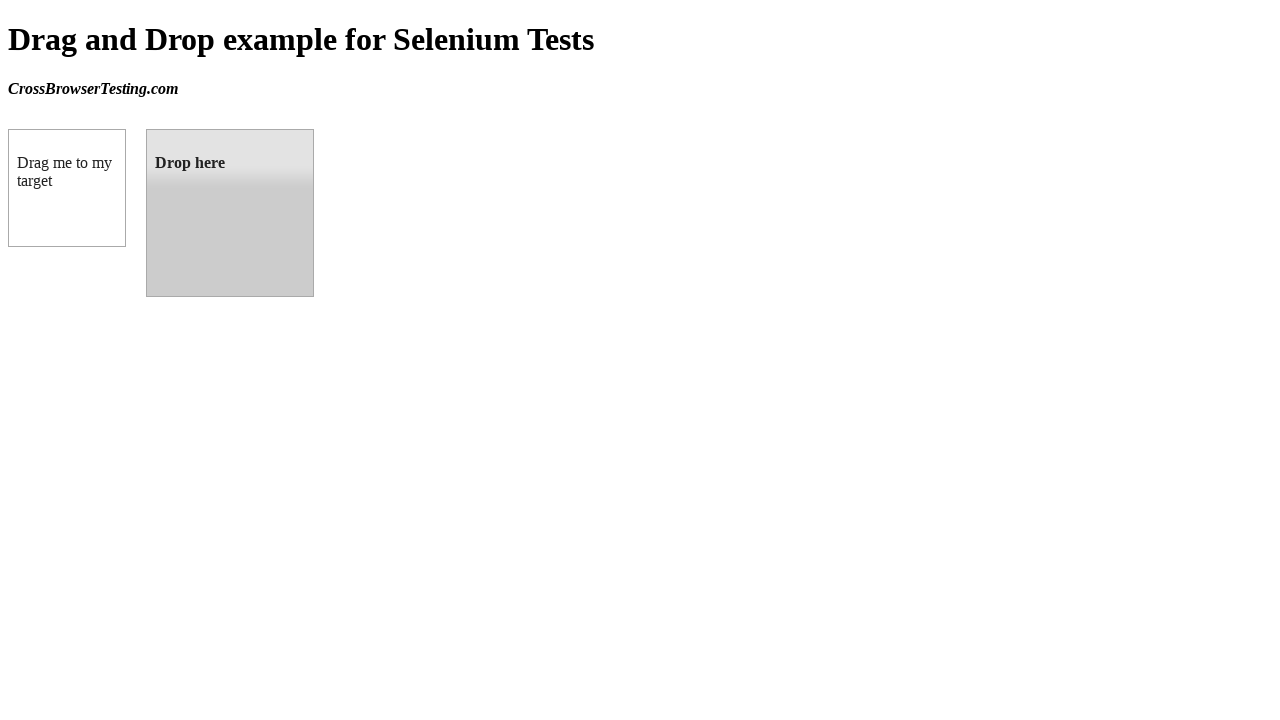

Moved mouse to center of target element while holding button at (230, 213)
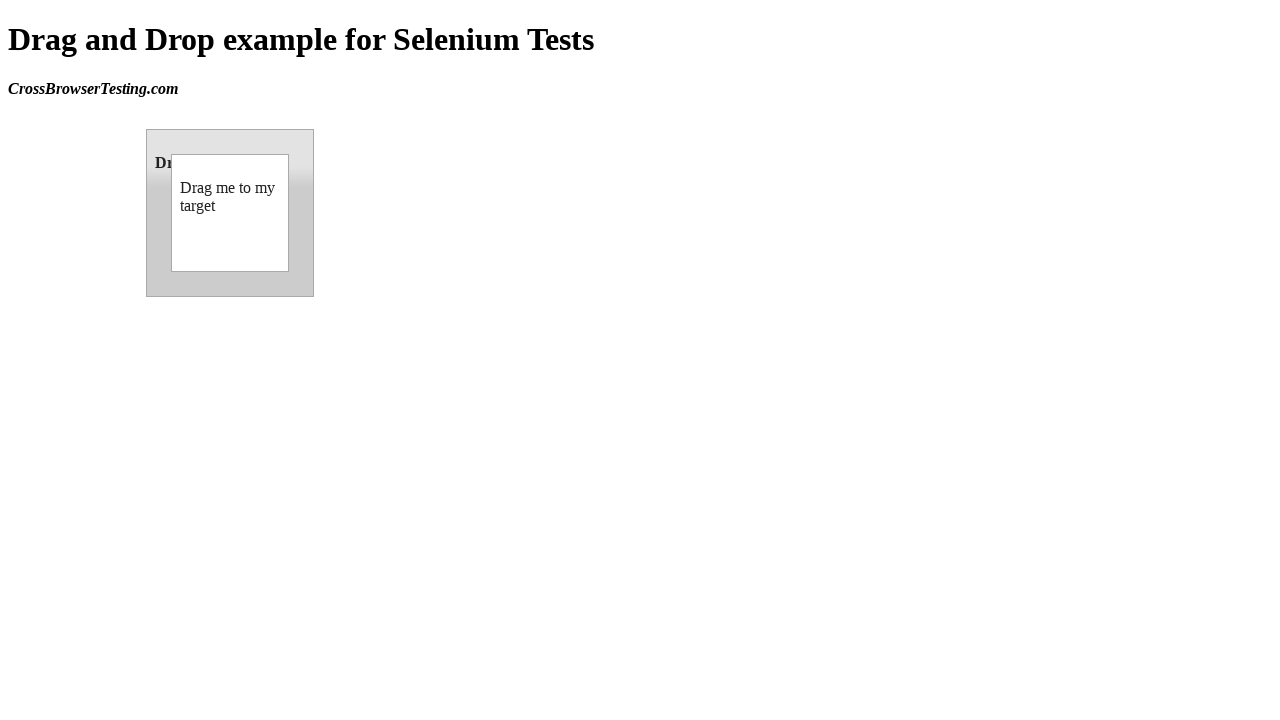

Released mouse button to complete drag and drop at (230, 213)
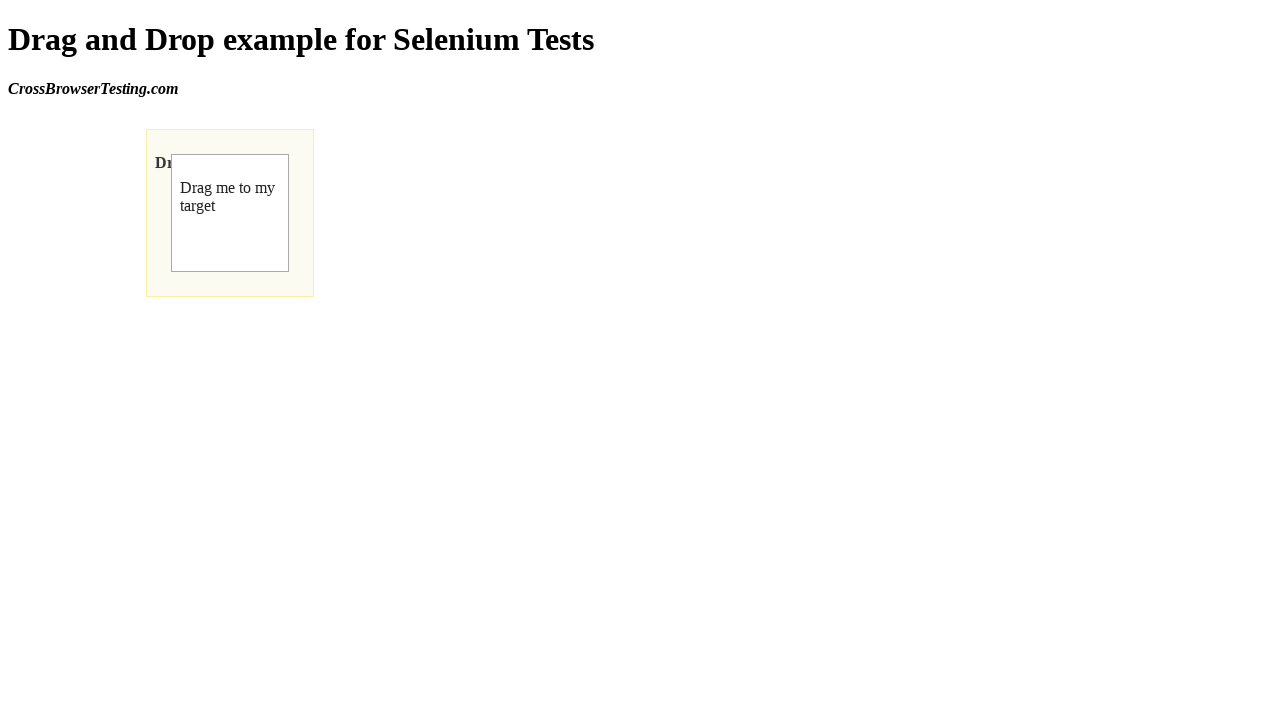

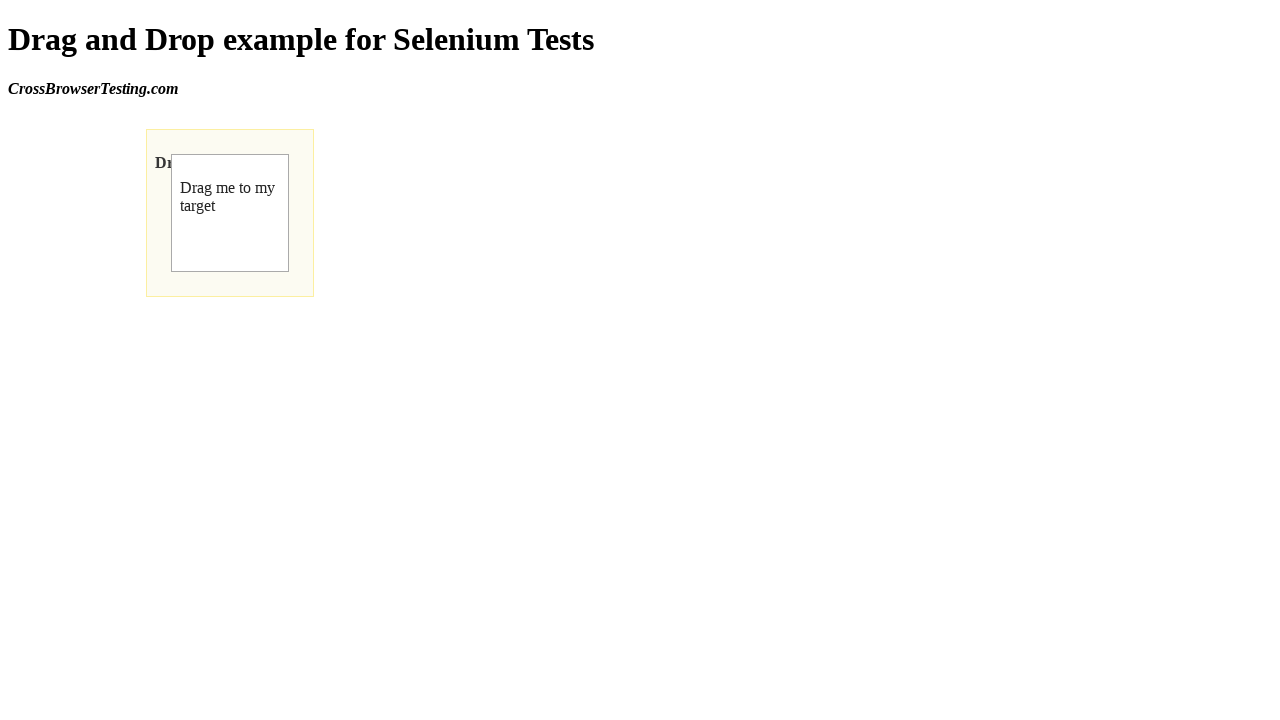